Tests navigation on the Playwright documentation site by clicking the "Get Started" link and verifying the page title changes to the Installation page

Starting URL: https://playwright.dev/

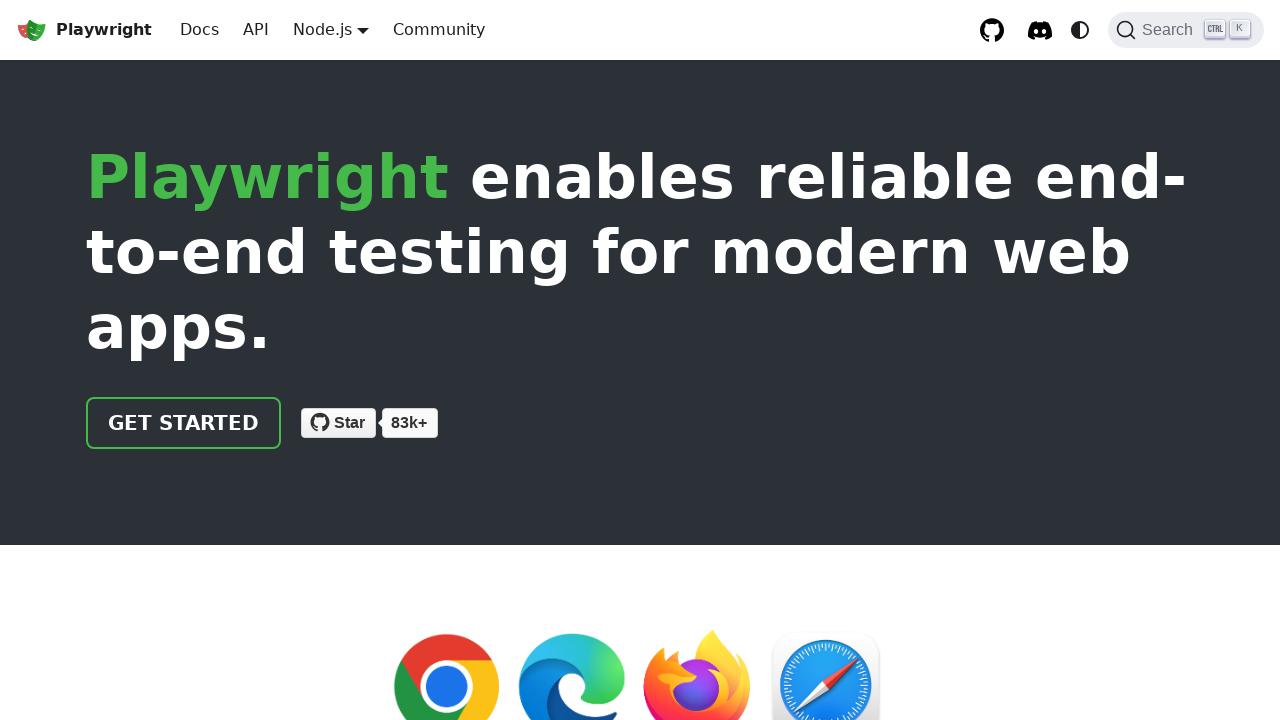

Clicked the 'Get Started' link on Playwright documentation homepage at (184, 423) on a.getStarted_Sjon
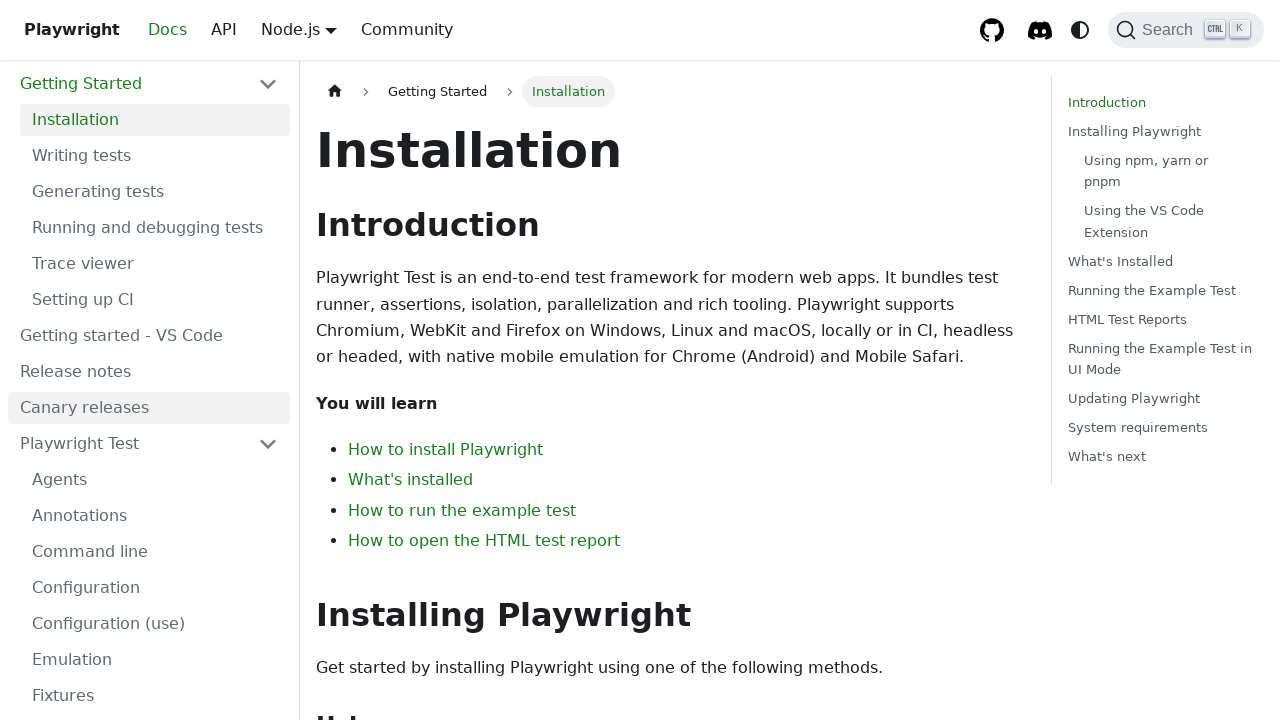

Navigation to Get Started page completed and network idle
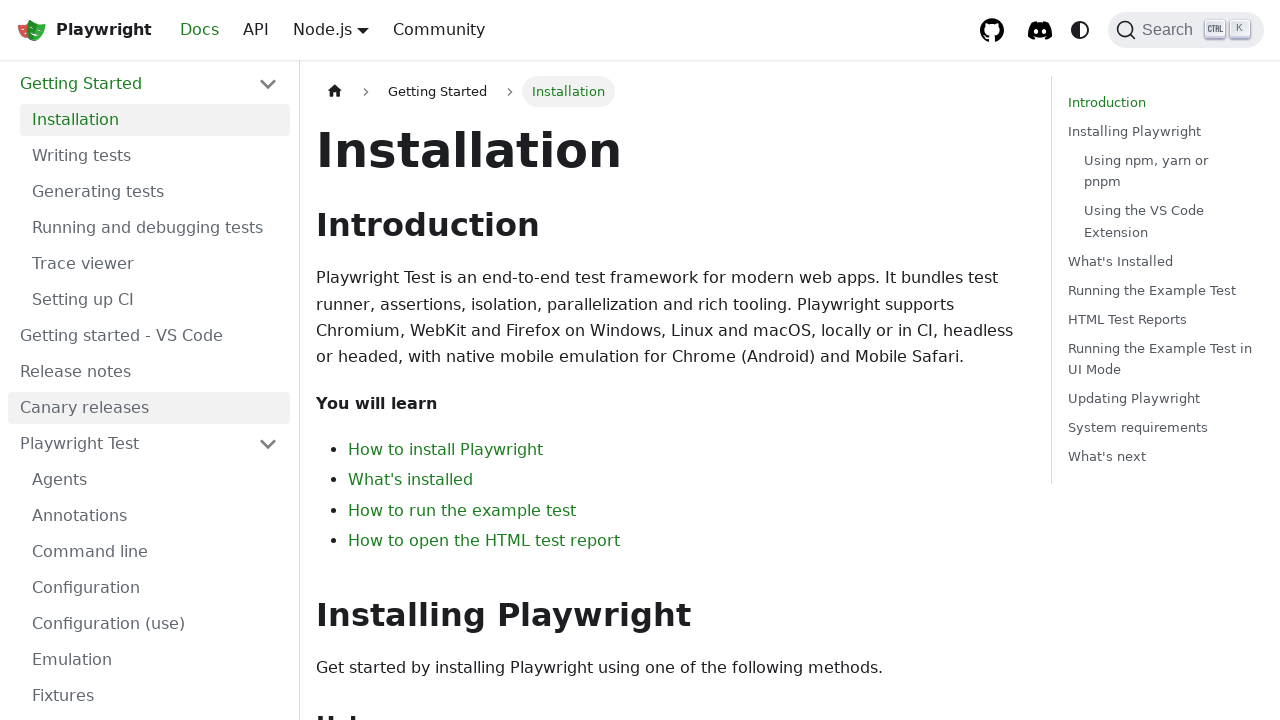

Verified page title changed to 'Installation | Playwright'
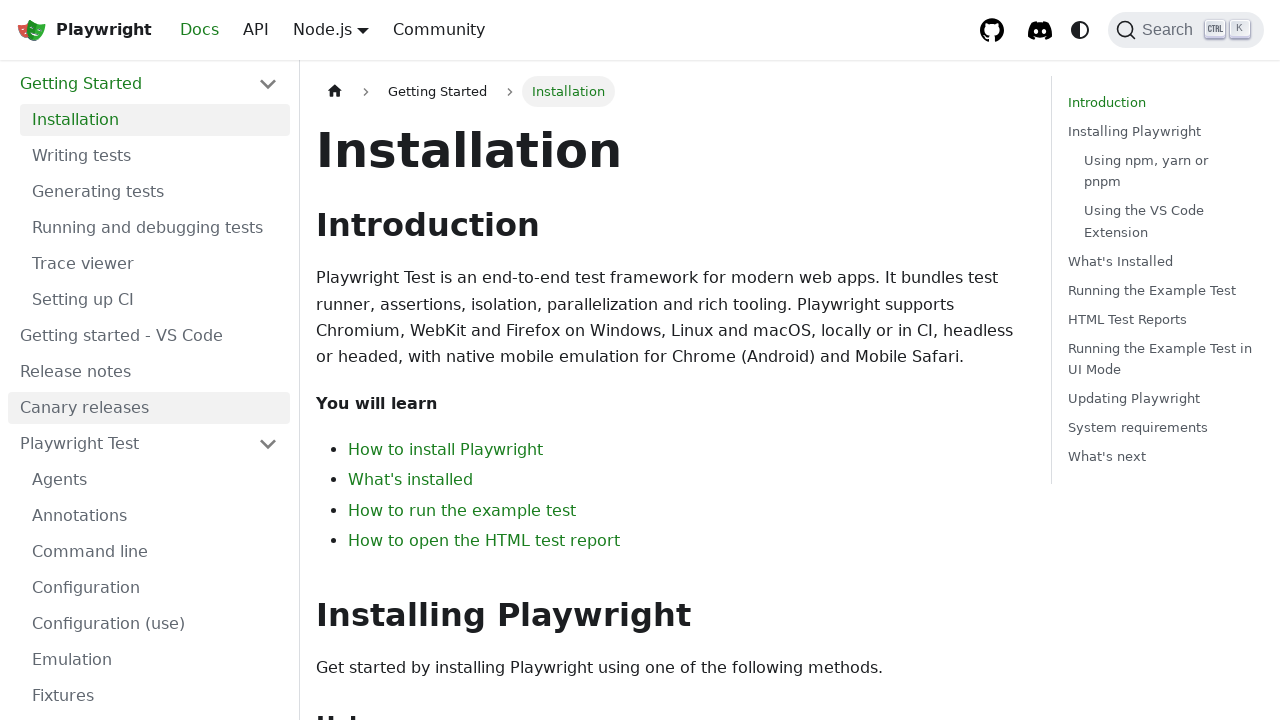

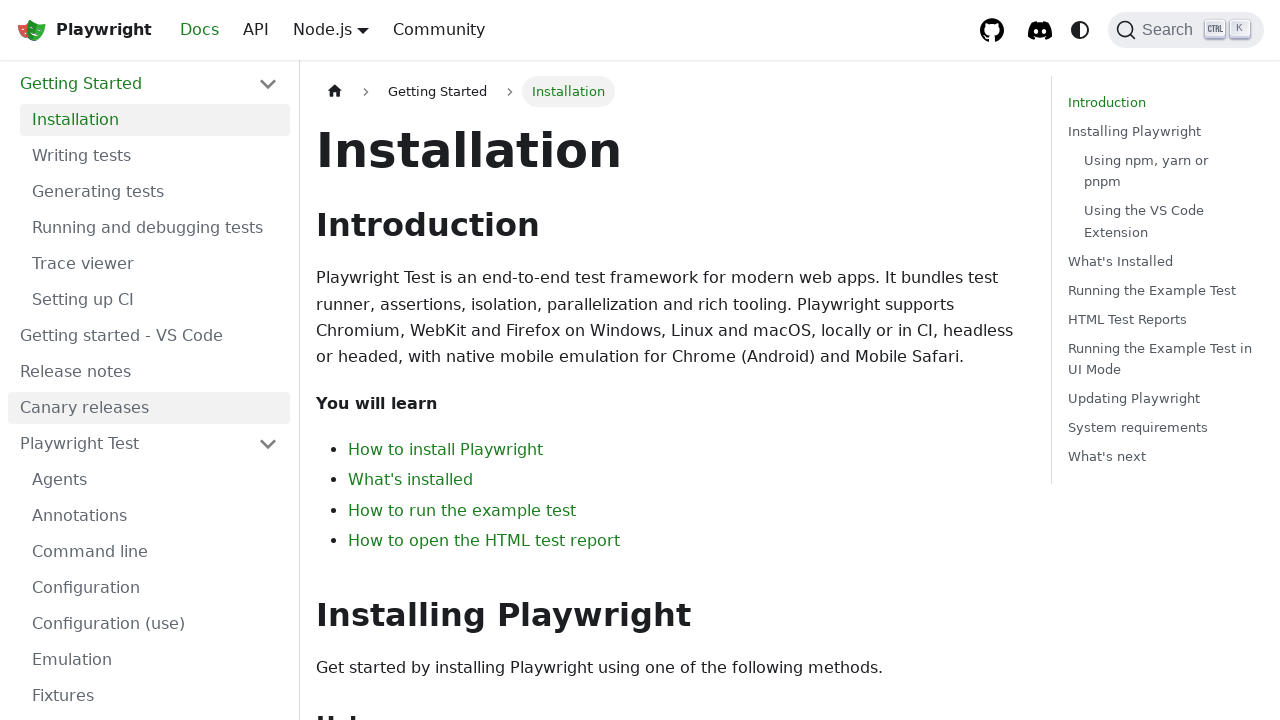